Tests dropdown selection functionality by selecting options using different methods (index, value, and visible text)

Starting URL: https://the-internet.herokuapp.com/dropdown

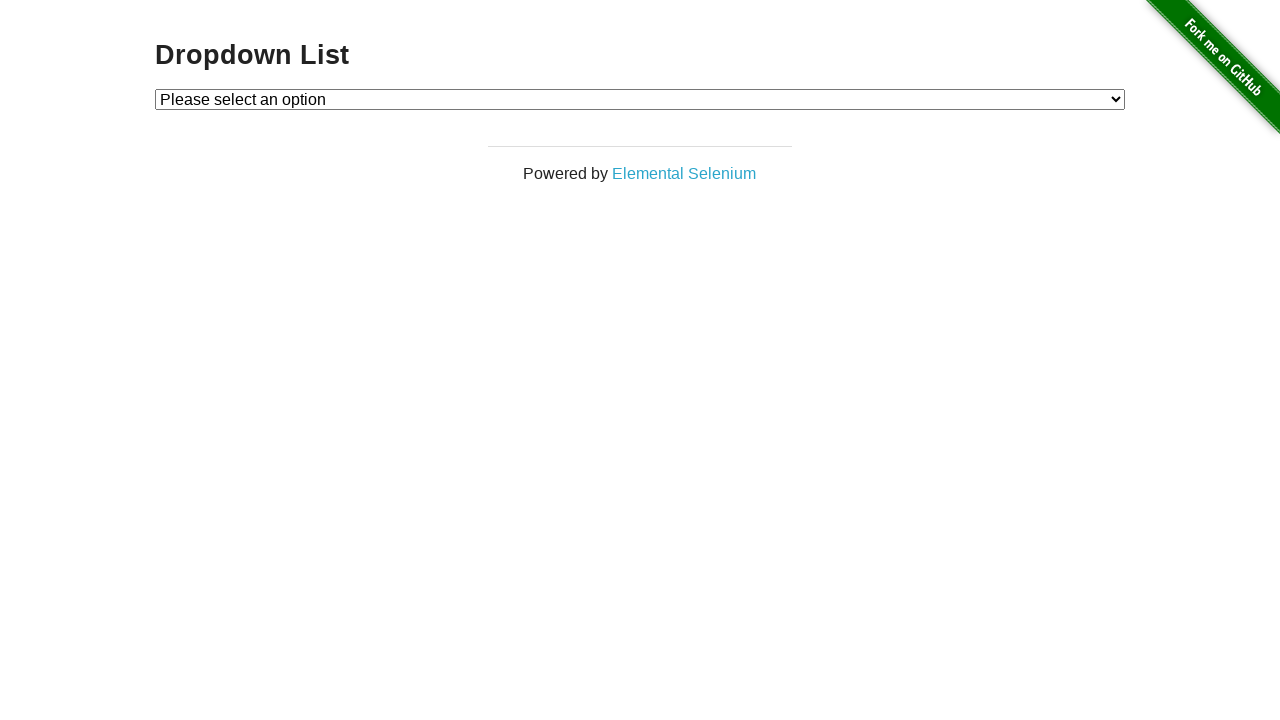

Navigated to dropdown test page
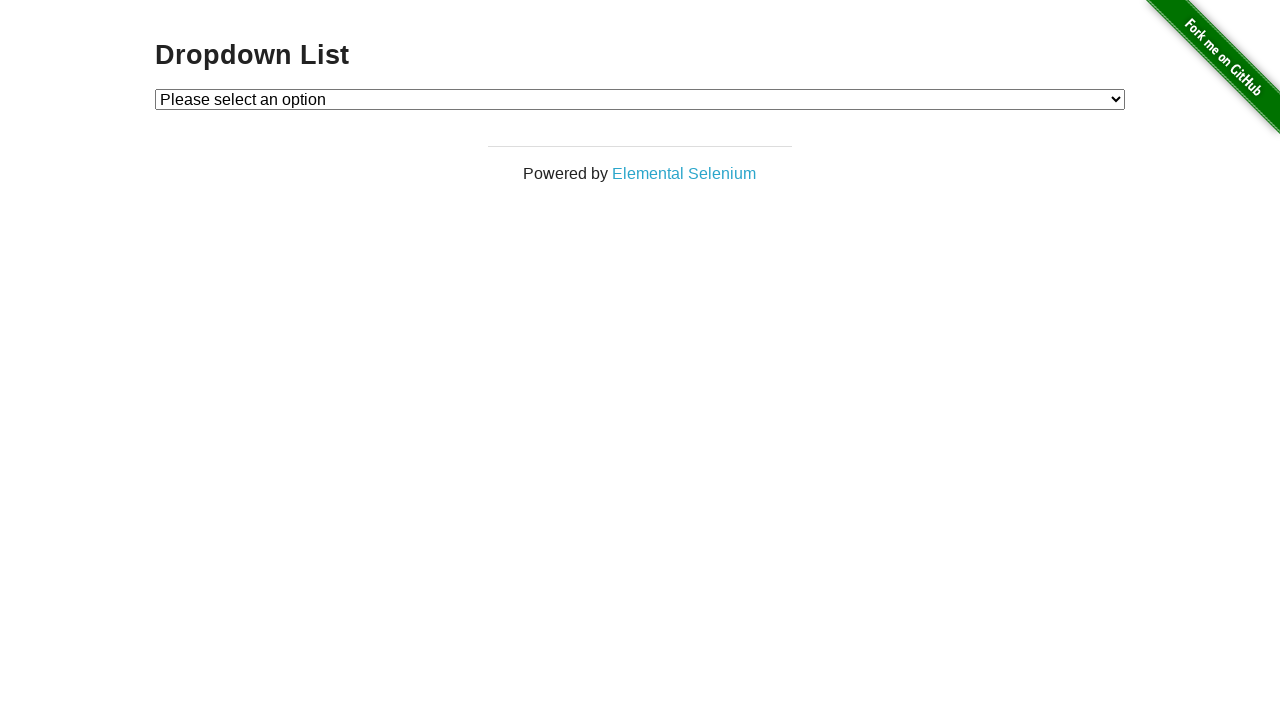

Located dropdown element
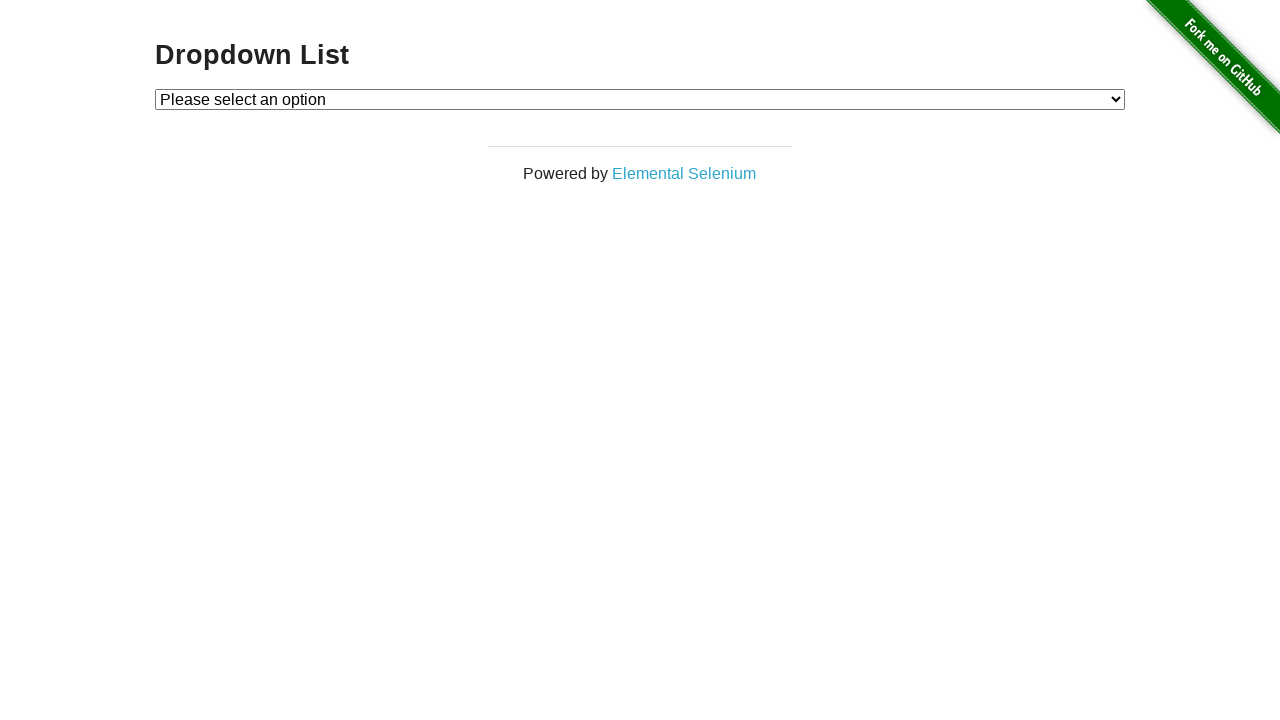

Selected Option 1 by index (1) on #dropdown
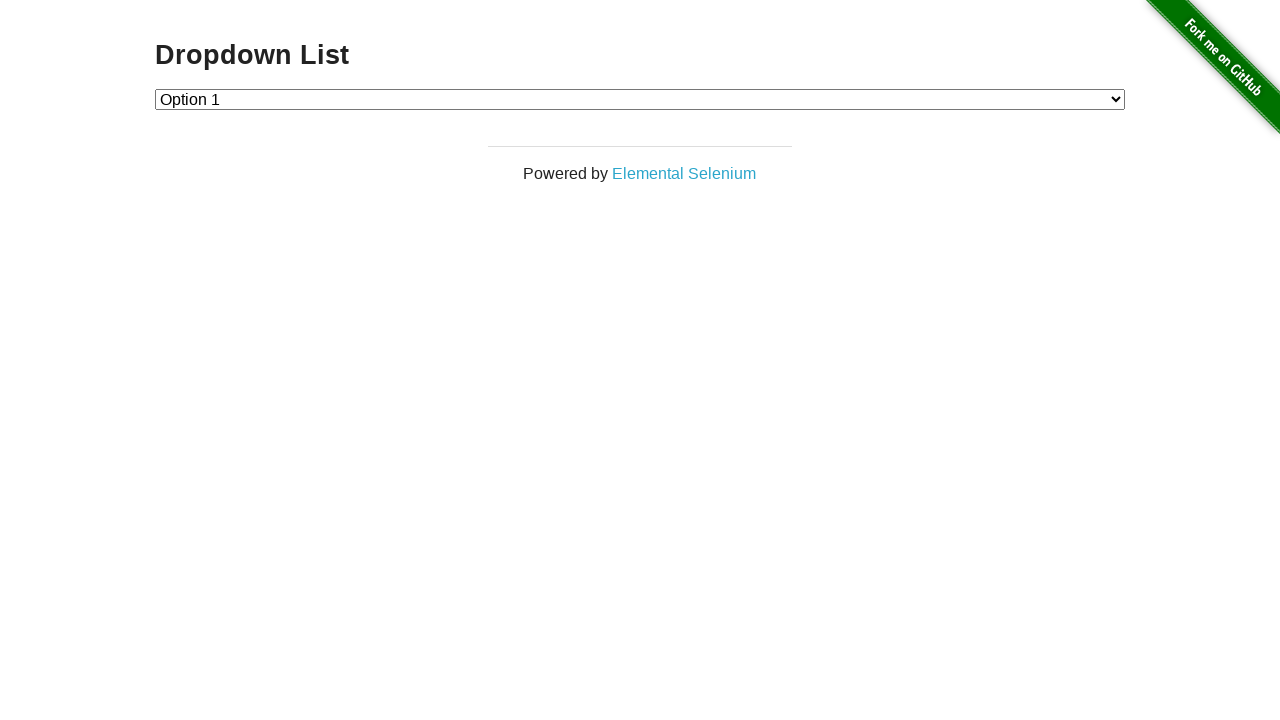

Selected Option 2 by value ('2') on #dropdown
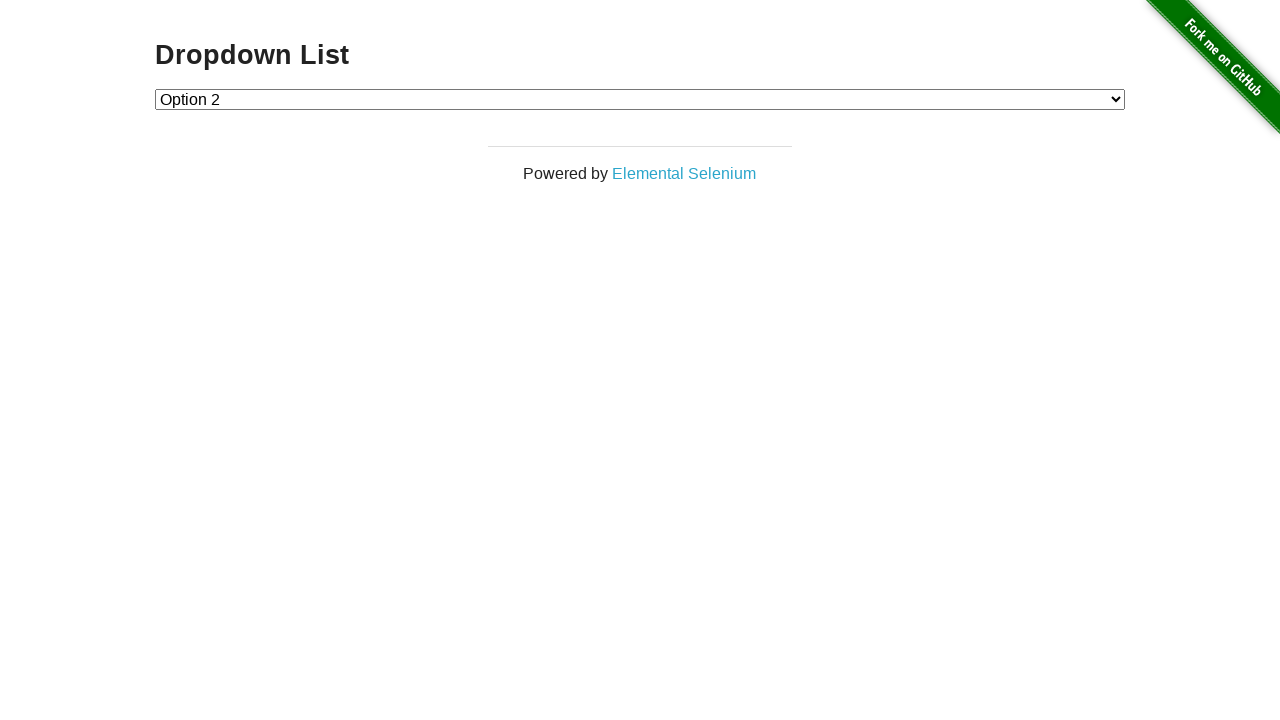

Selected Option 1 by visible text label on #dropdown
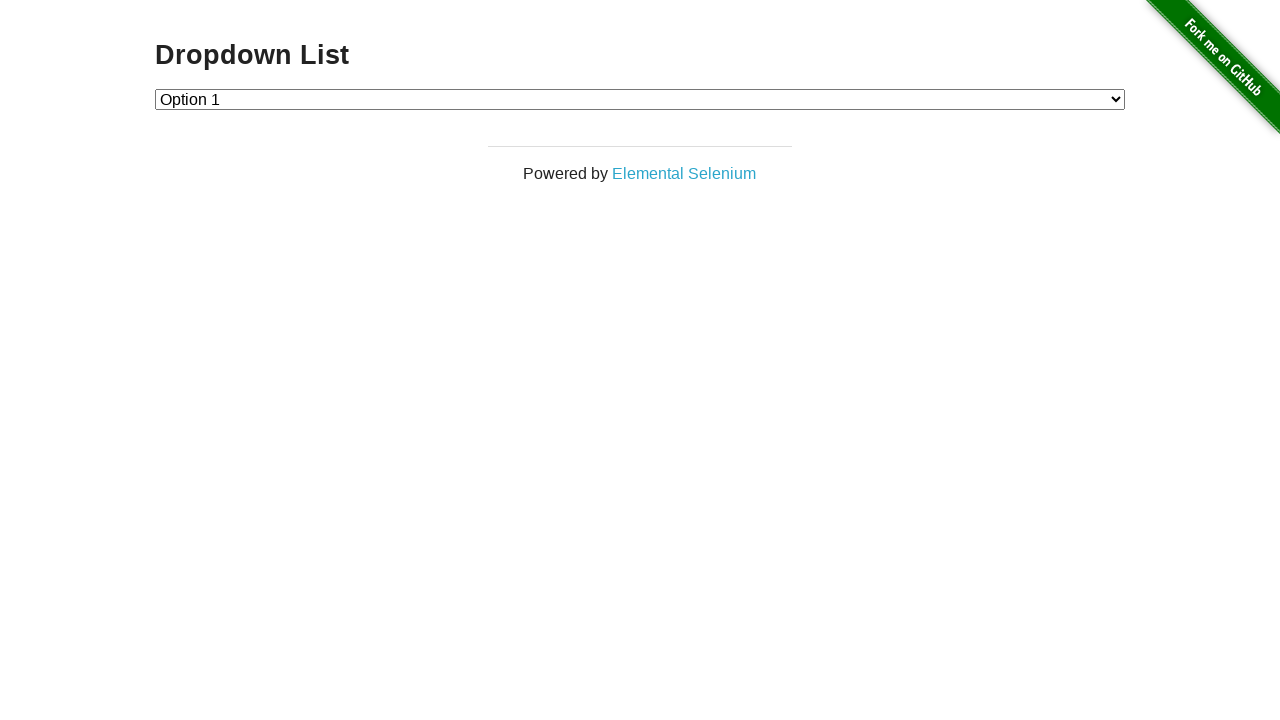

Retrieved all dropdown options text contents
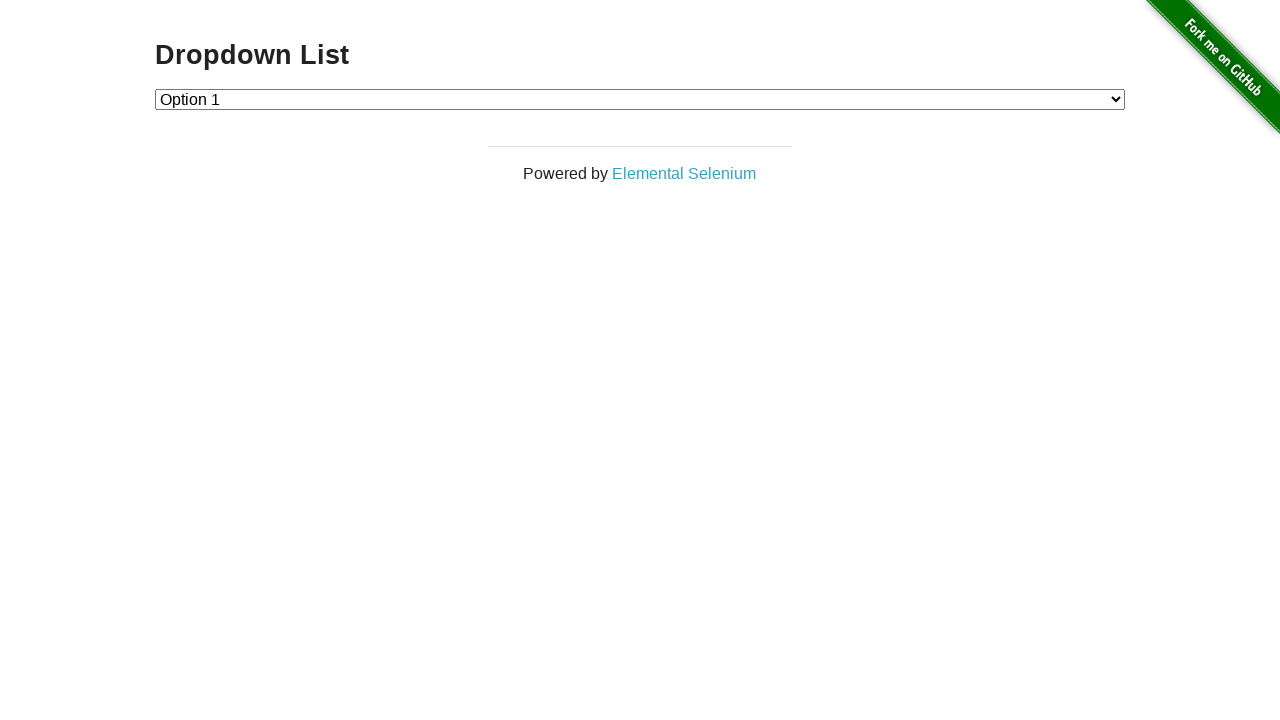

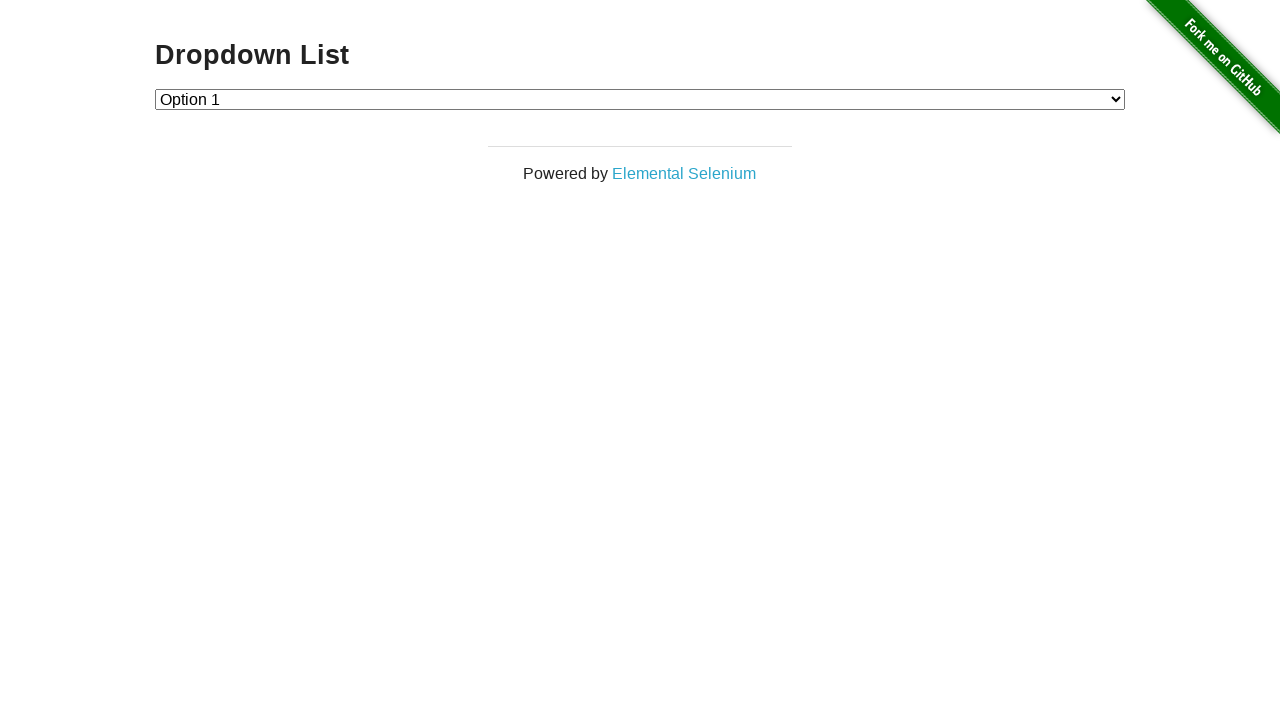